Tests dynamic loading functionality by clicking a Start button and verifying that "Hello World!" text appears after loading completes

Starting URL: https://the-internet.herokuapp.com/dynamic_loading/1

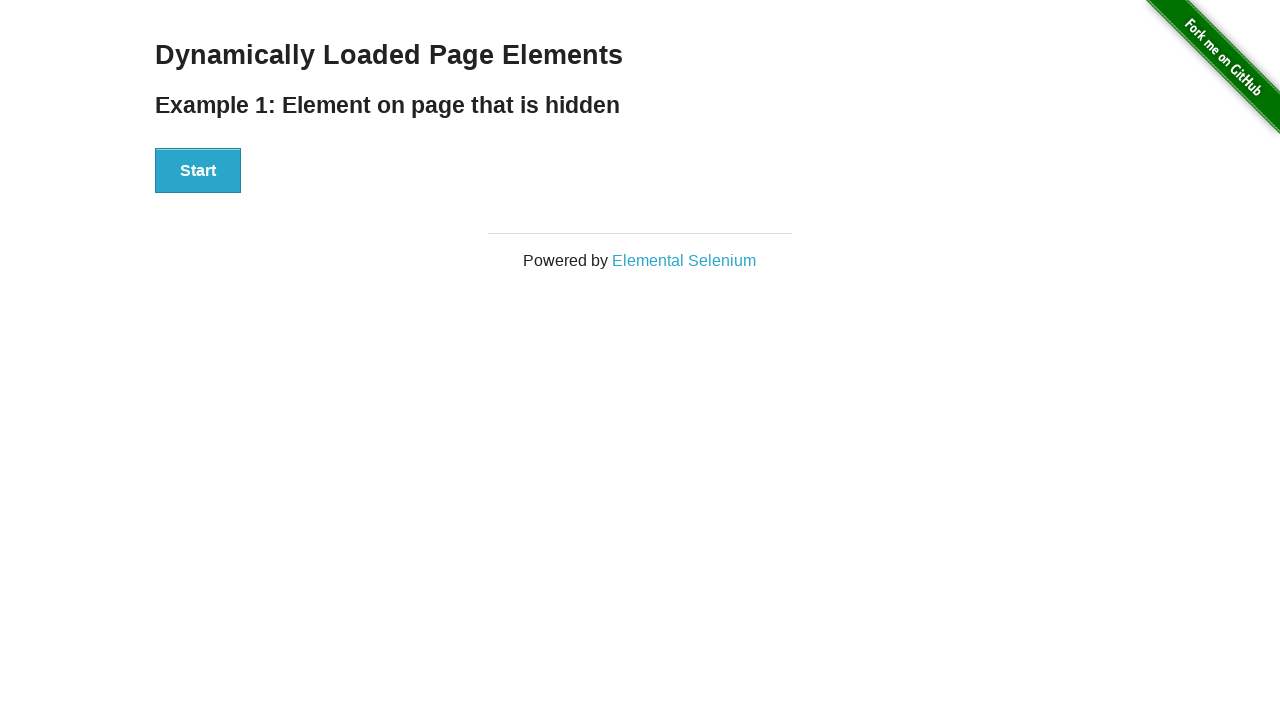

Navigated to dynamic loading page
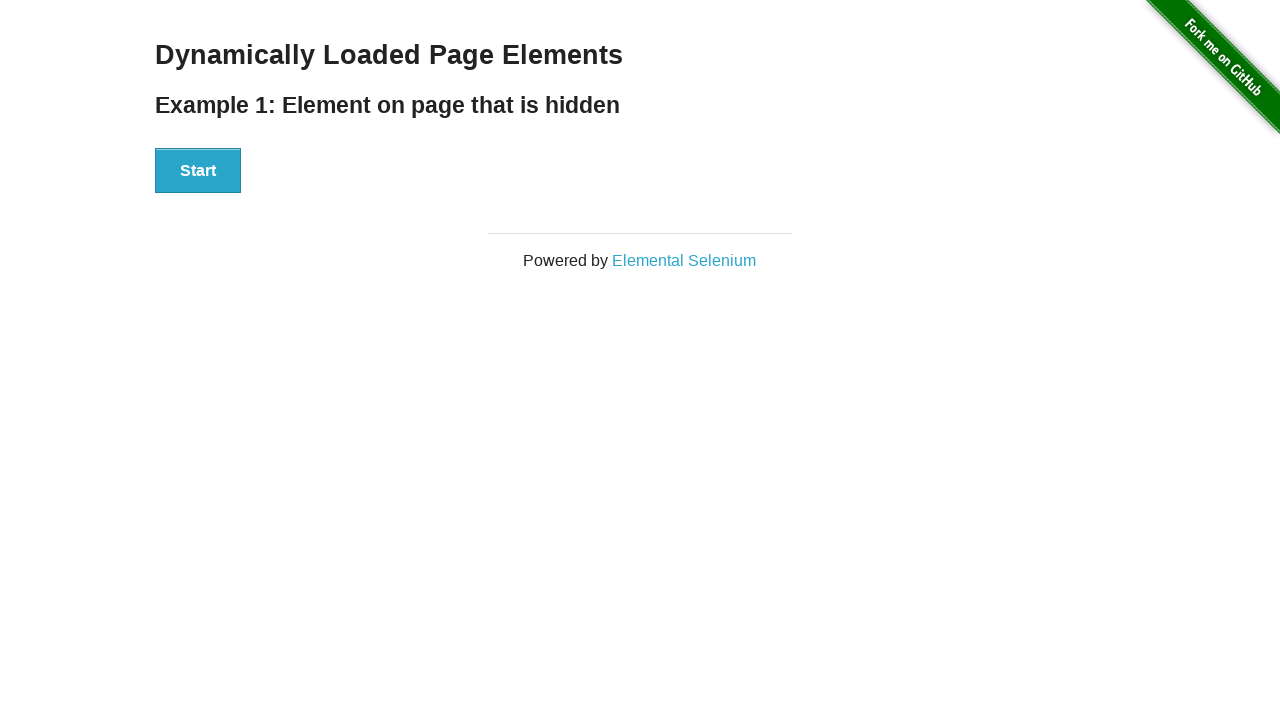

Clicked the Start button to initiate dynamic loading at (198, 171) on xpath=//div[@id='start']//button
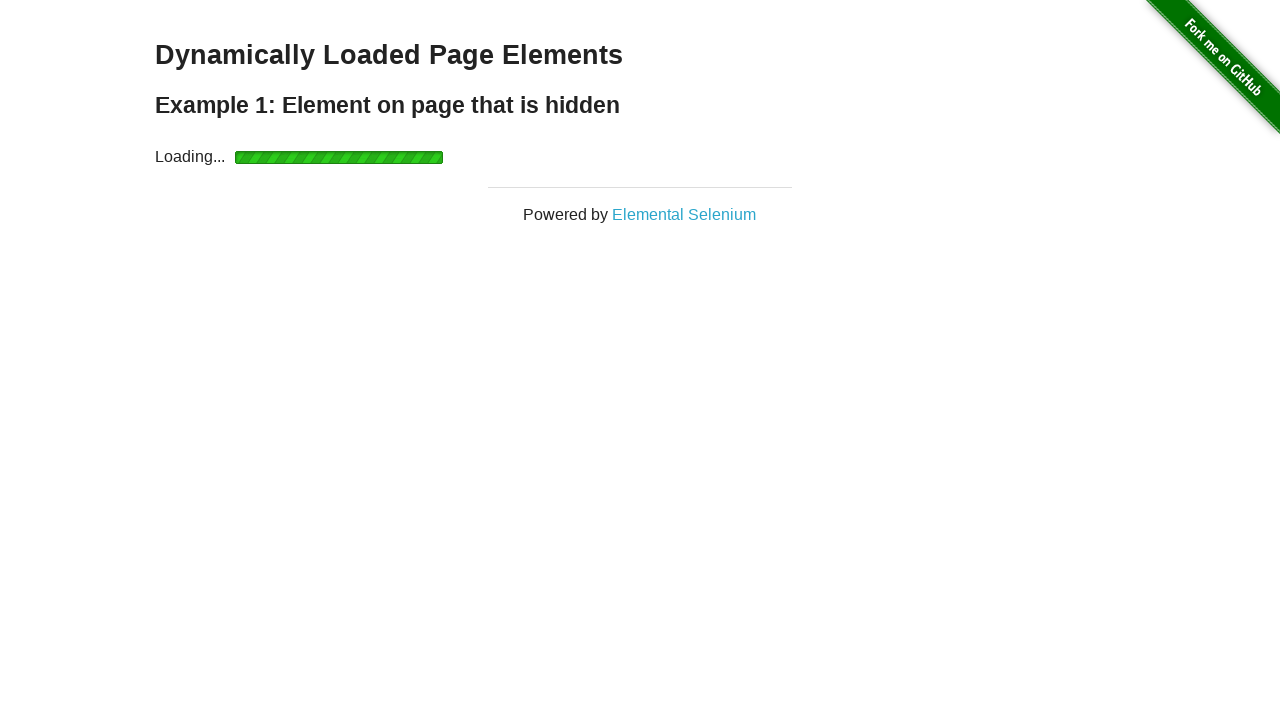

Loading completed and 'Hello World!' text became visible
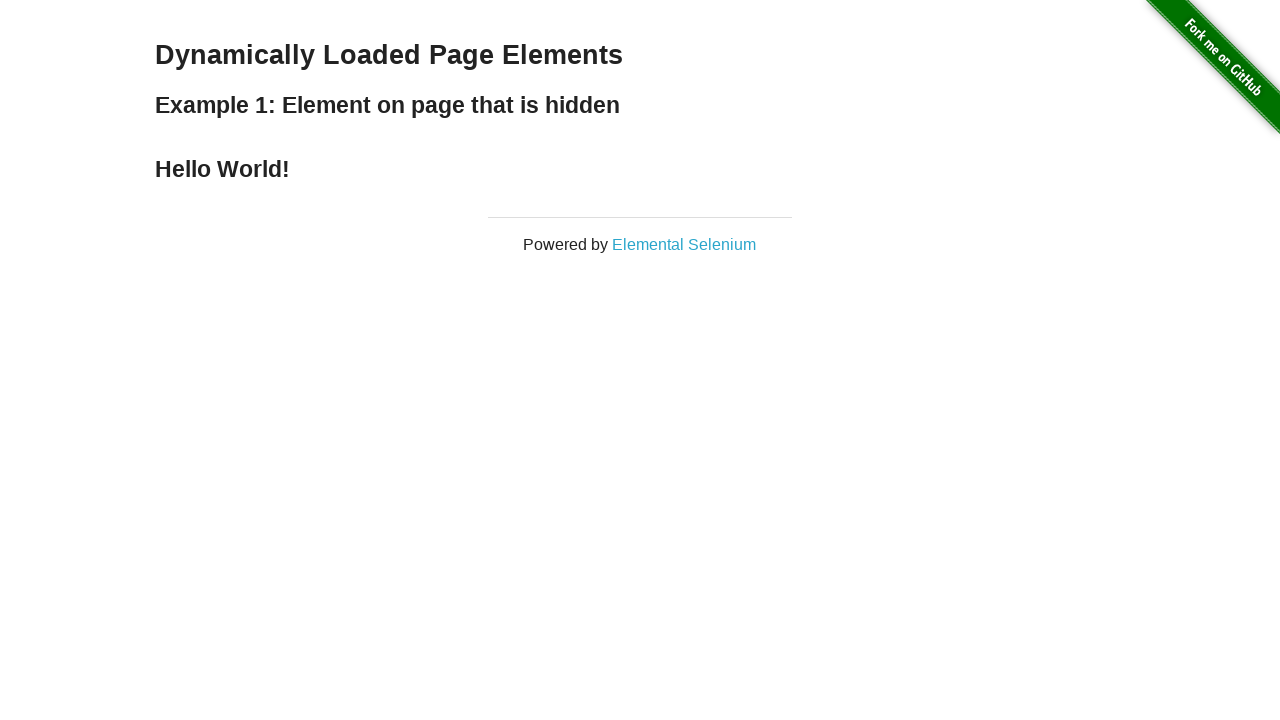

Verified that the text content is 'Hello World!'
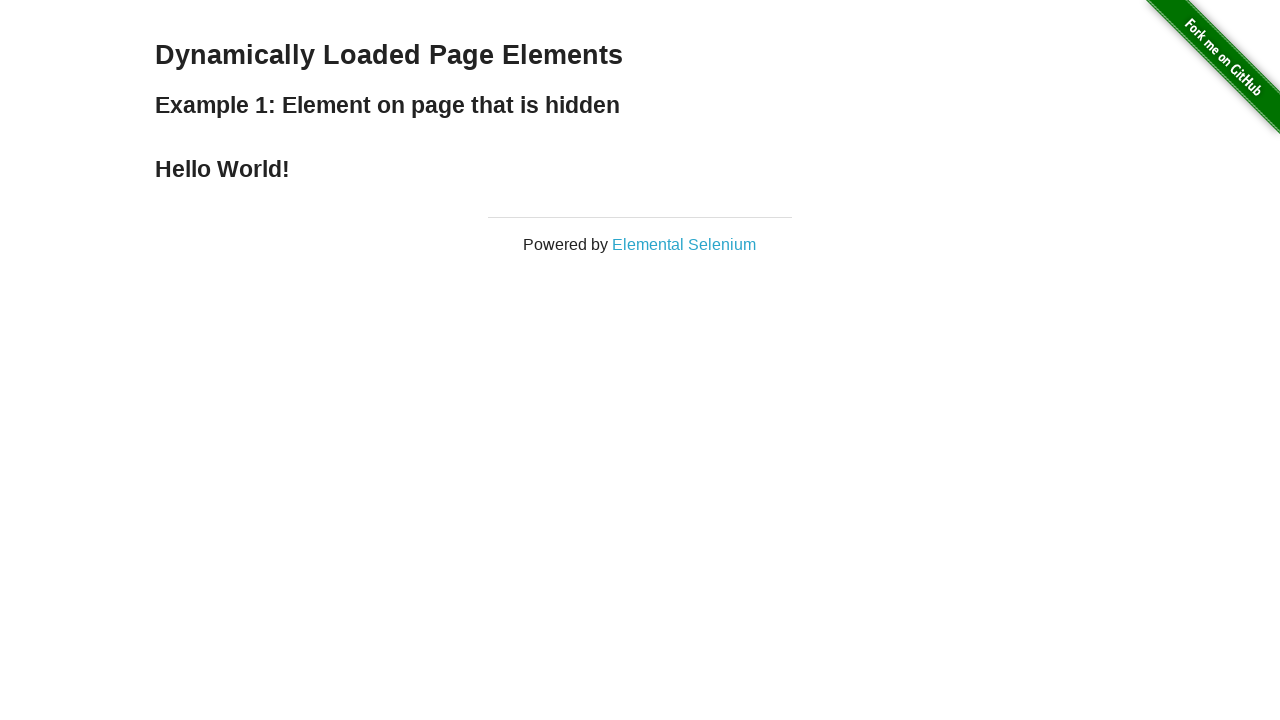

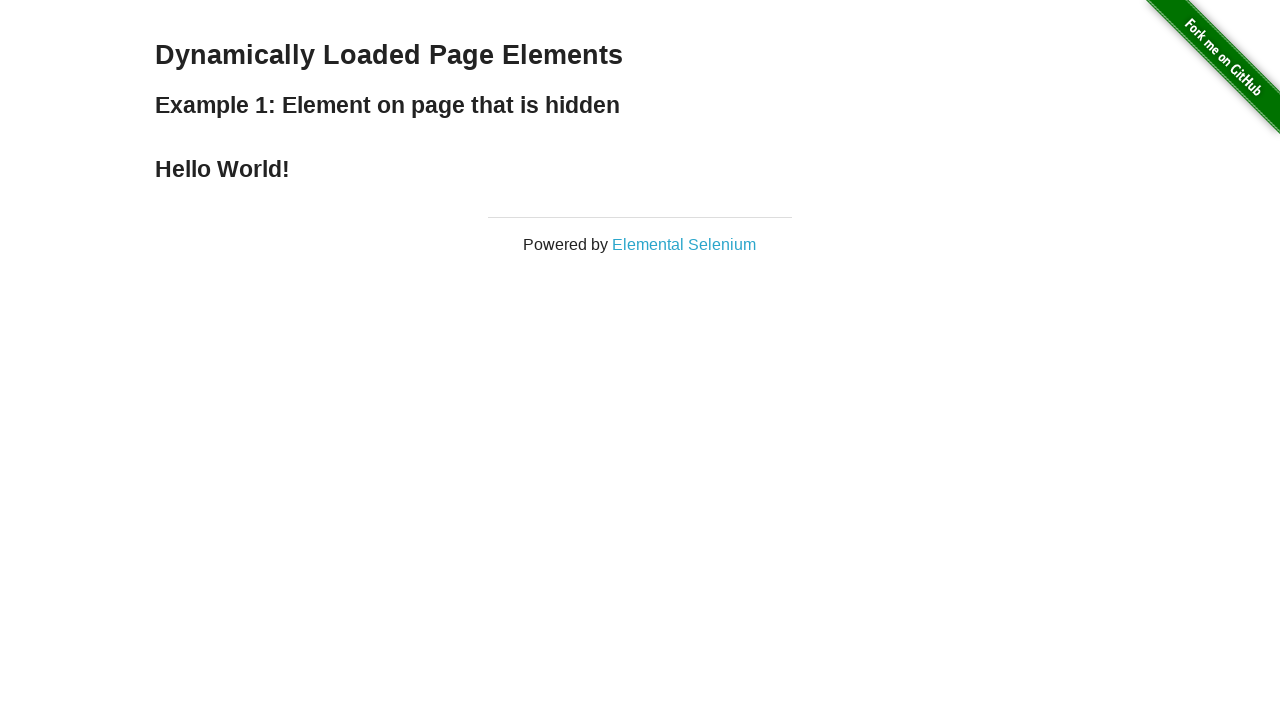